Verifies that all images on the page are loading and displaying correctly

Starting URL: https://the-internet.herokuapp.com/dynamic_content?with_content=static

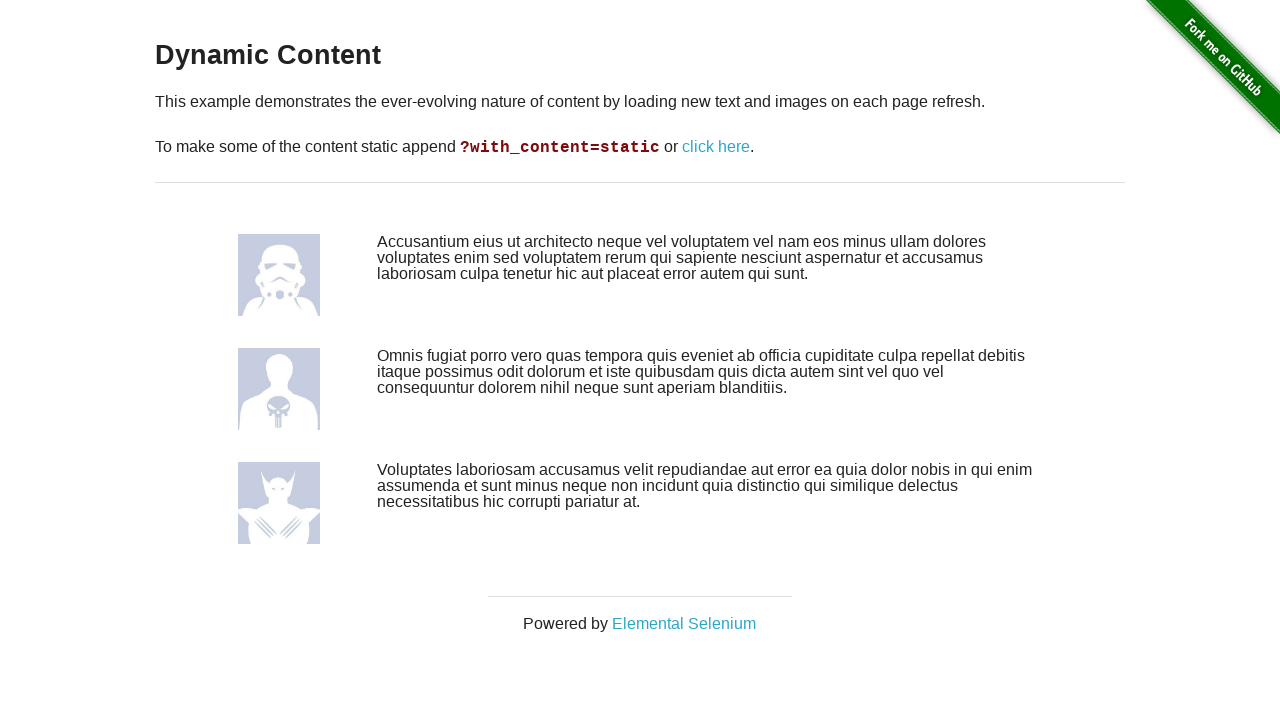

Navigated to dynamic content page with static content
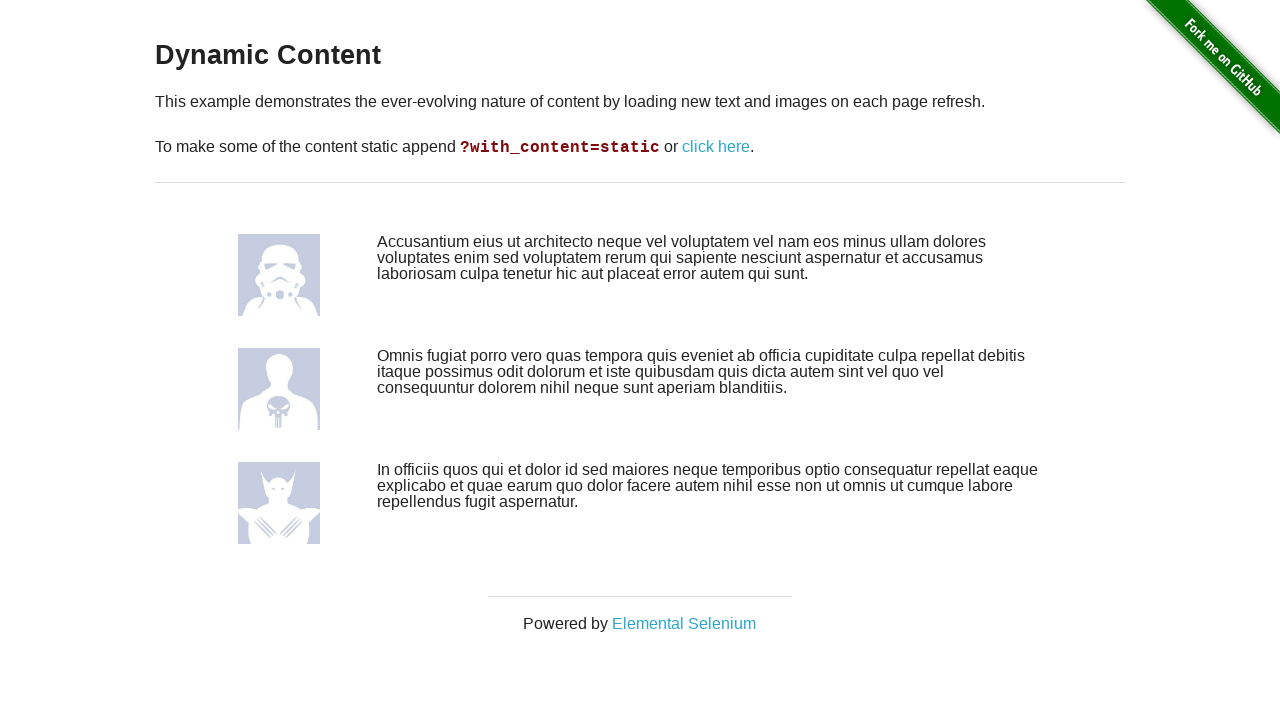

Images on page loaded (selector #content img found)
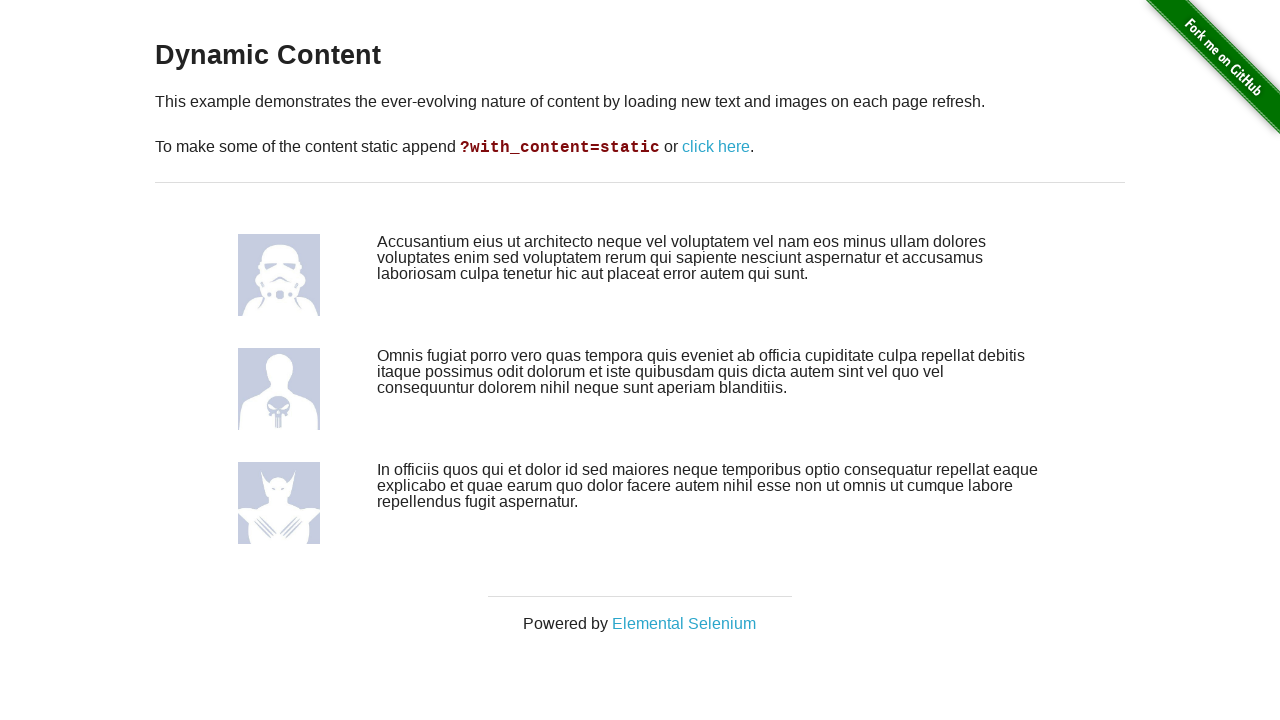

Retrieved all 3 images from the page
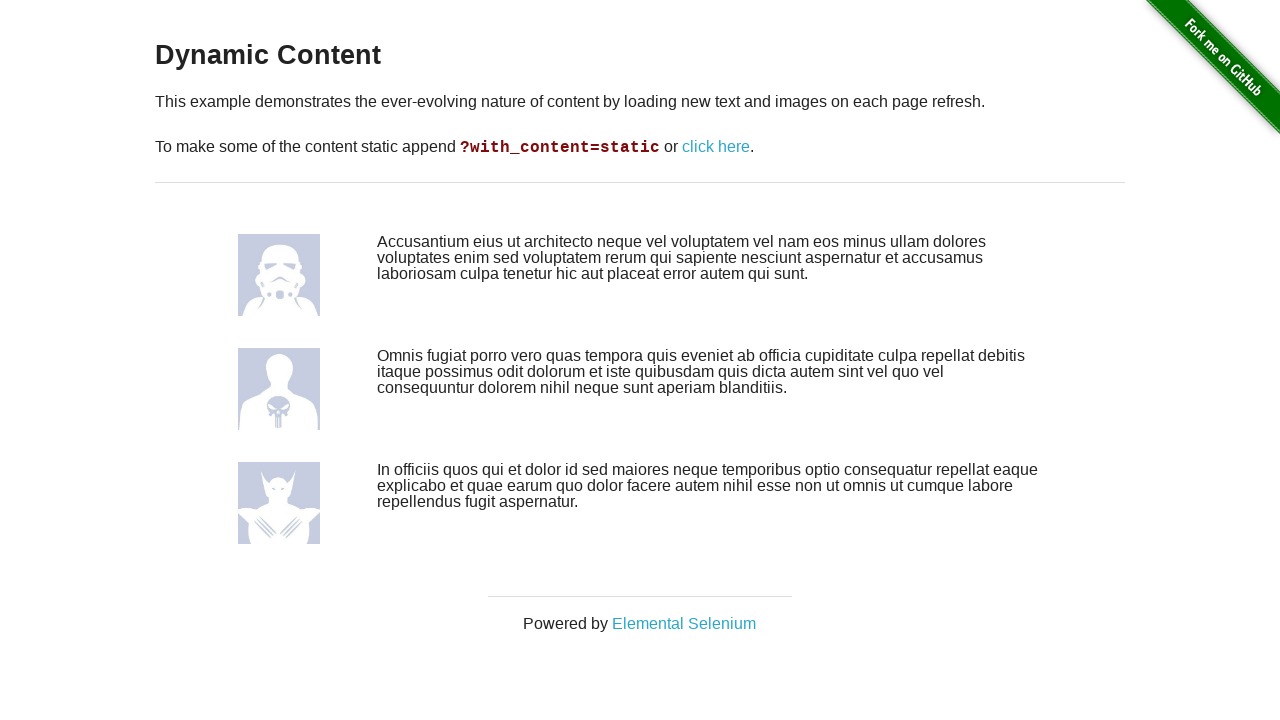

Image is visible and fully loaded
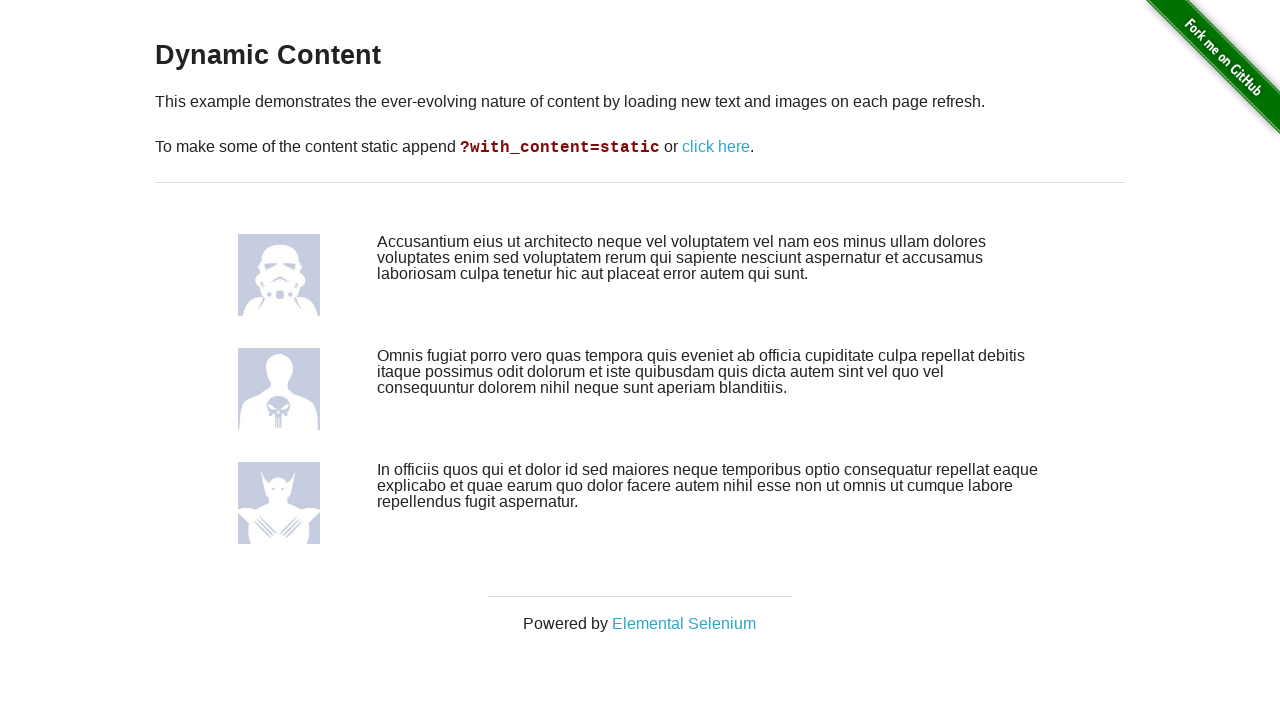

Image is visible and fully loaded
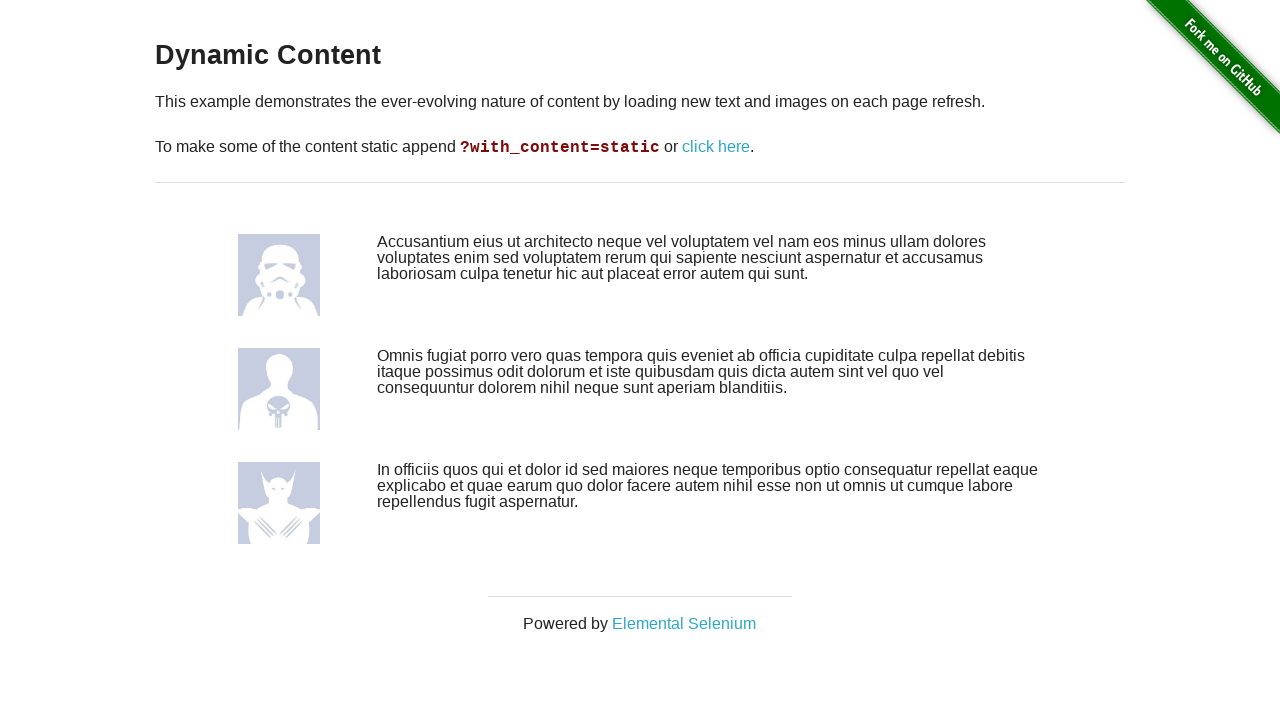

Image is visible and fully loaded
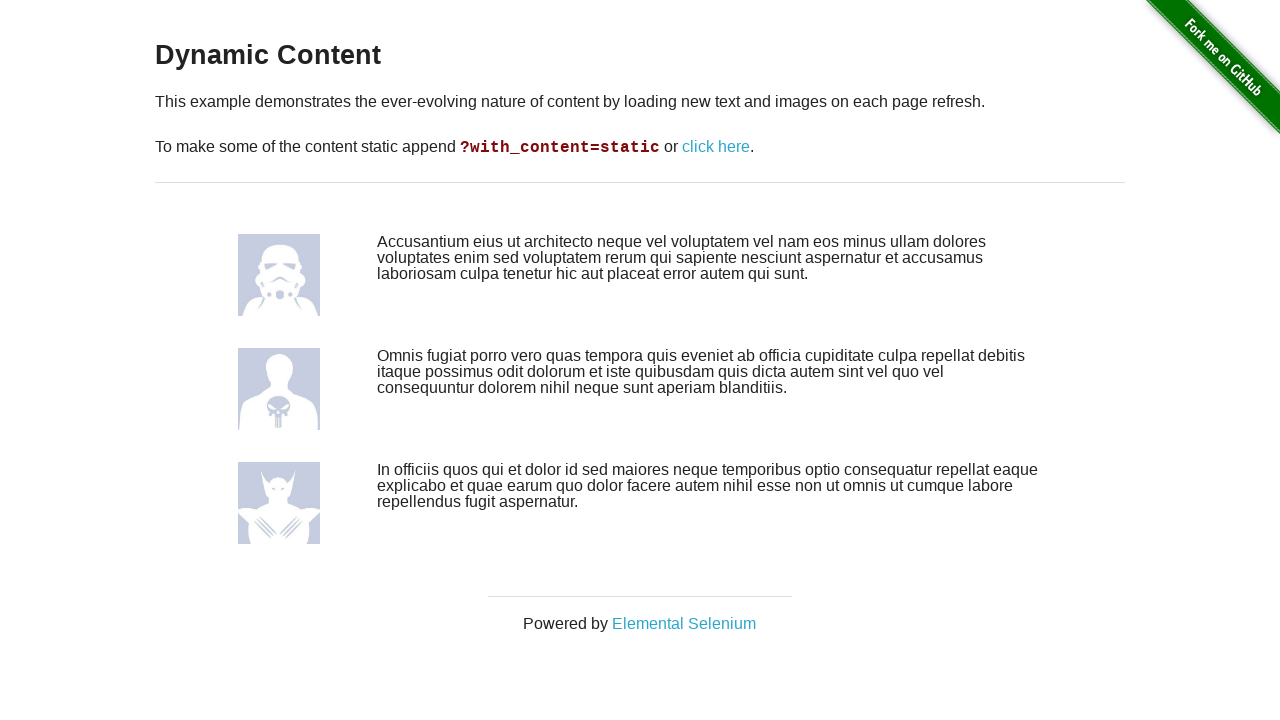

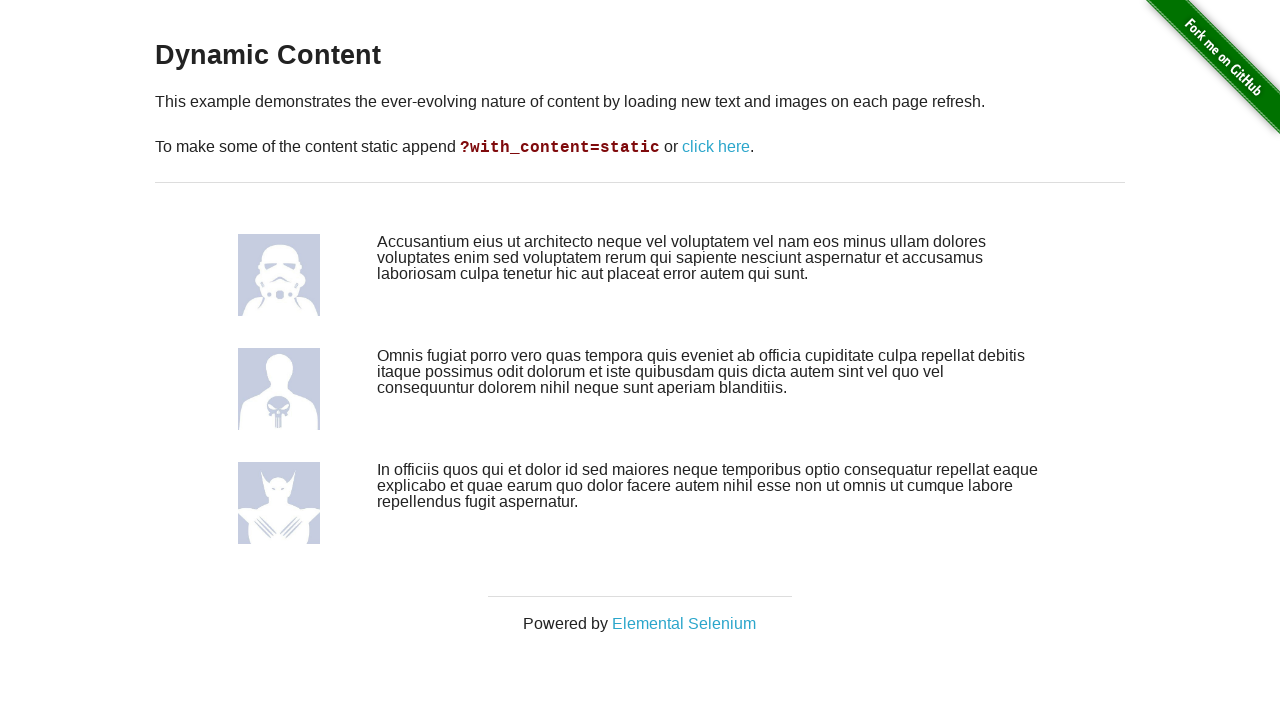